Tests Google Forms radio button and checkbox selection using JavaScript click execution, then verifies the aria-checked attribute

Starting URL: https://docs.google.com/forms/d/e/1FAIpQLSfiypnd69zhuDkjKgqvpID9kwO29UCzeCVrGGtbNPZXQok0jA/viewform

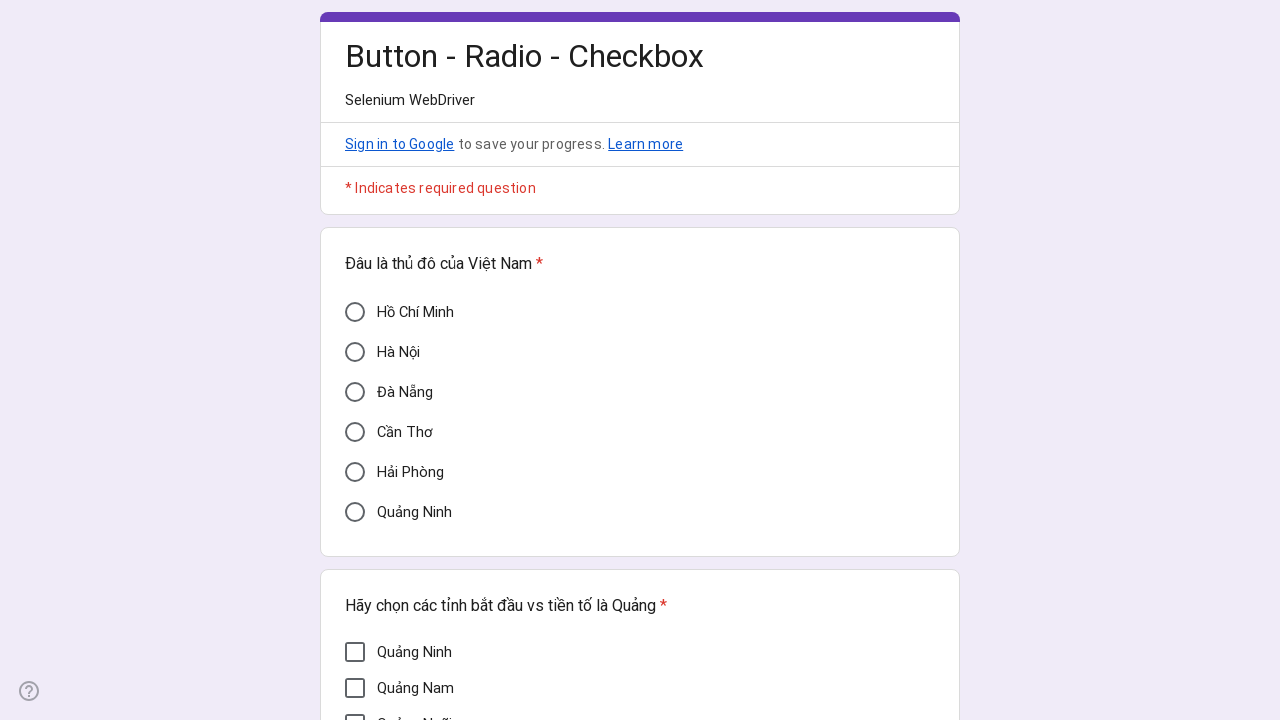

Clicked 'Hà Nội' radio button using JavaScript
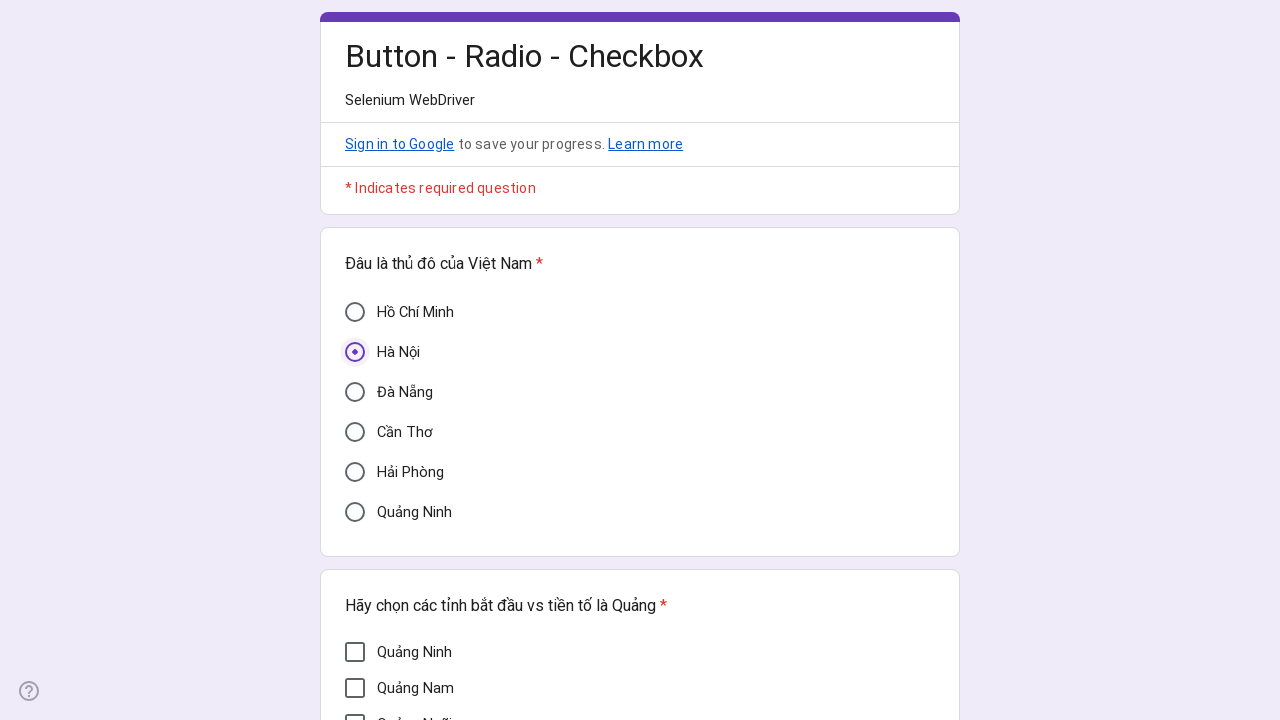

Waited 1000ms for radio button click to complete
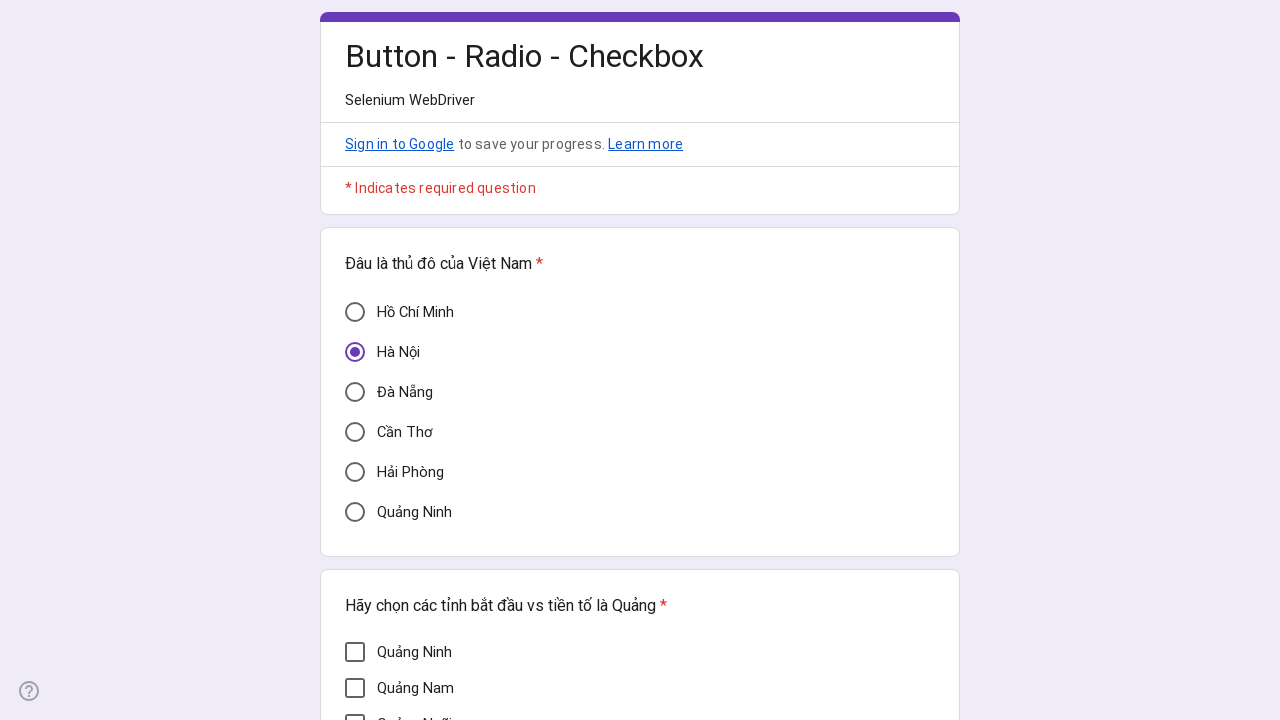

Clicked 'Quảng Nam' checkbox using JavaScript
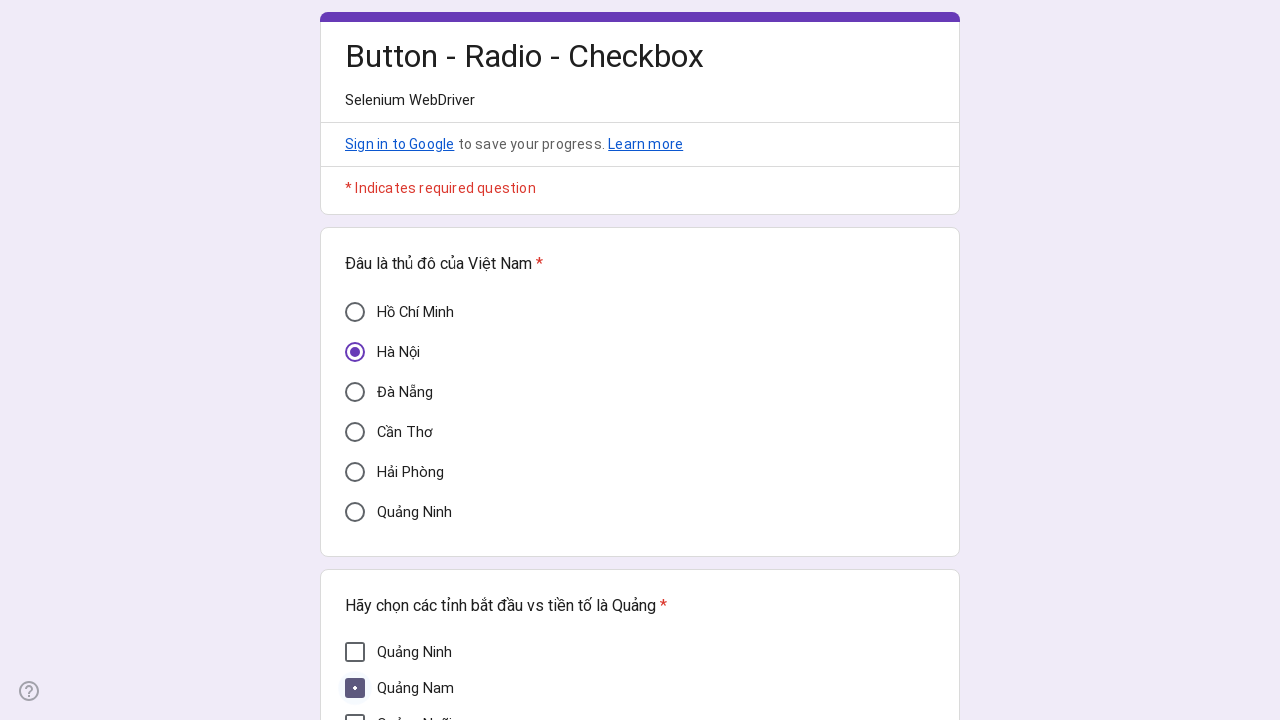

Waited 1000ms for checkbox click to complete
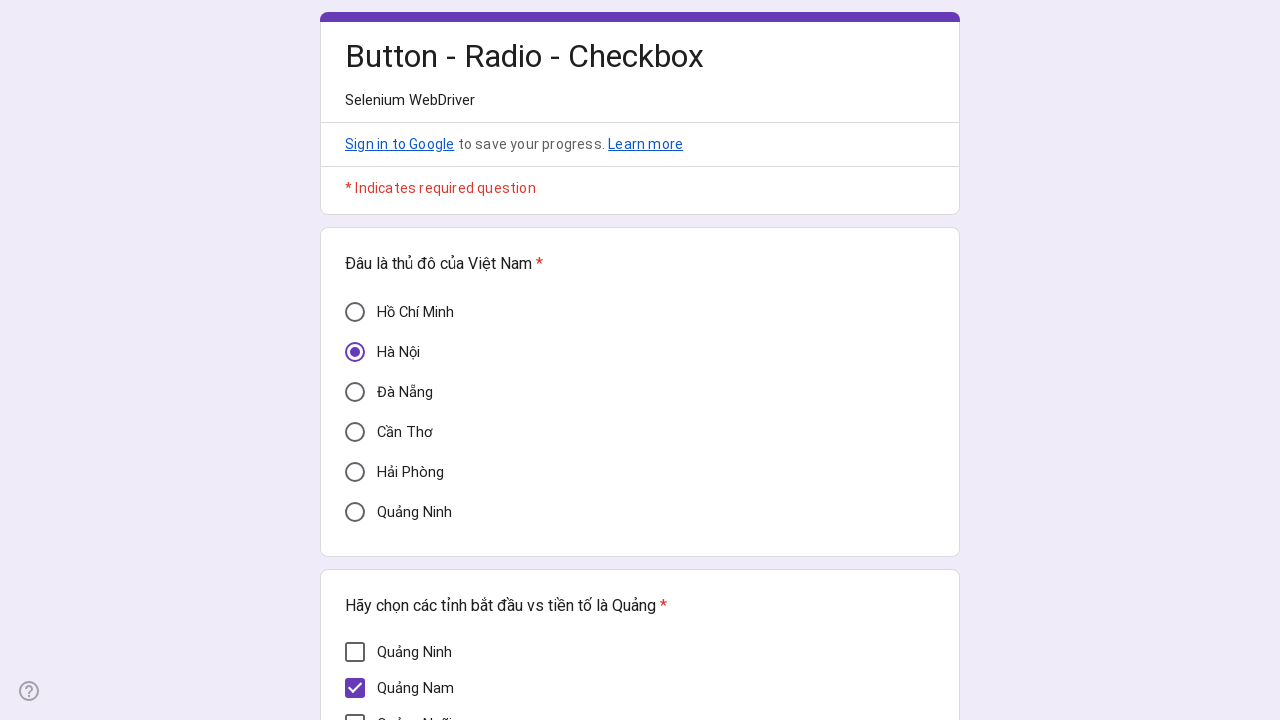

Verified 'Hà Nội' radio button has aria-checked='true'
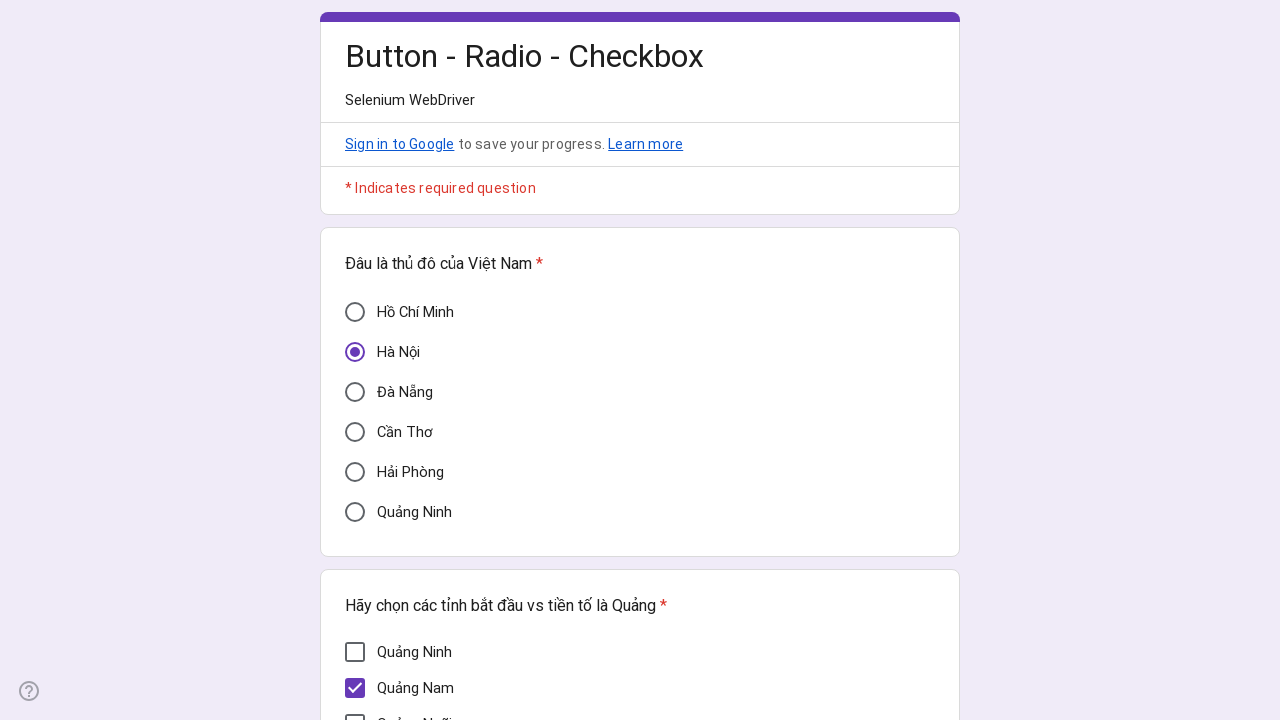

Verified 'Quảng Nam' checkbox has aria-checked='true'
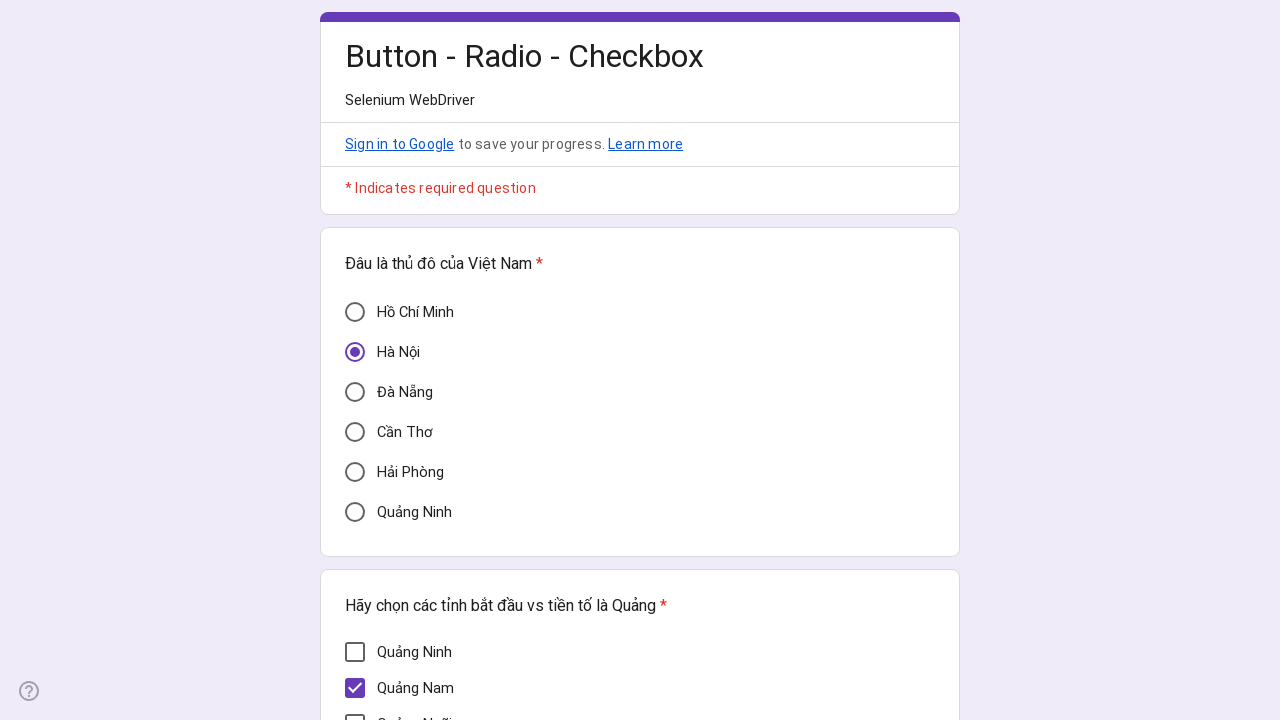

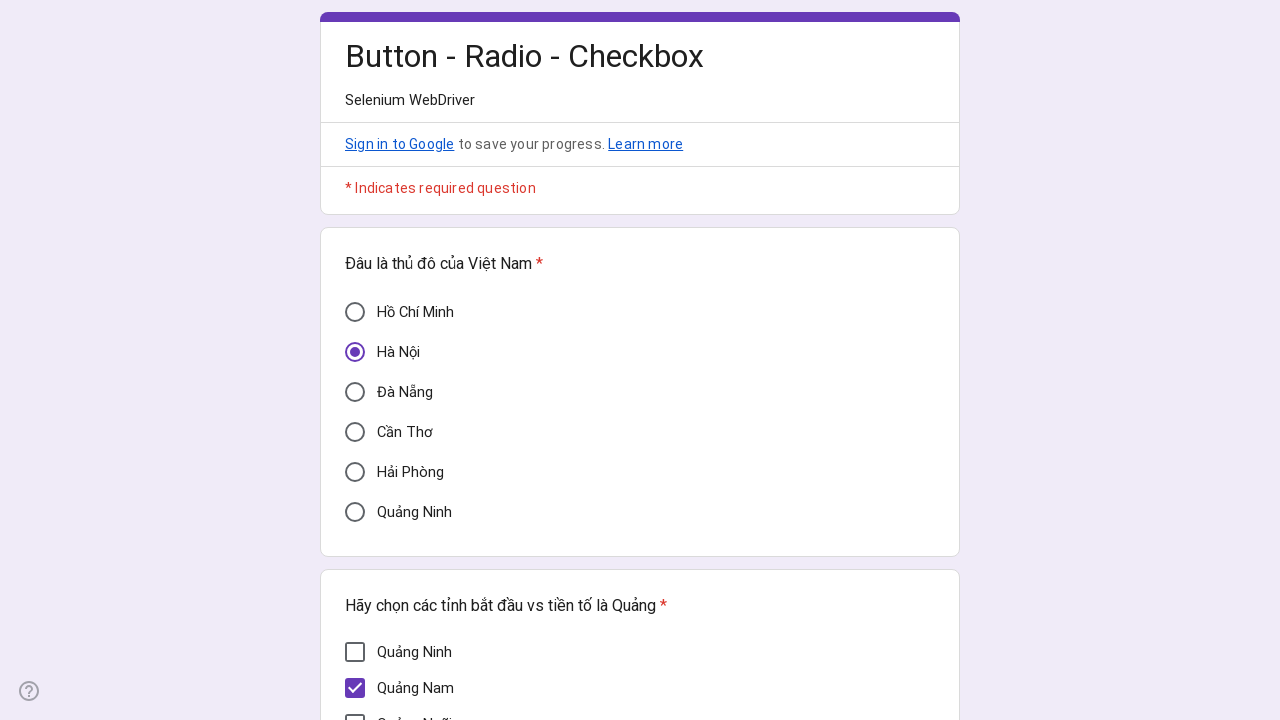